Tests the ericervin.org Destiny page by verifying the page title and h1 header text

Starting URL: http://ericervin.org/destiny

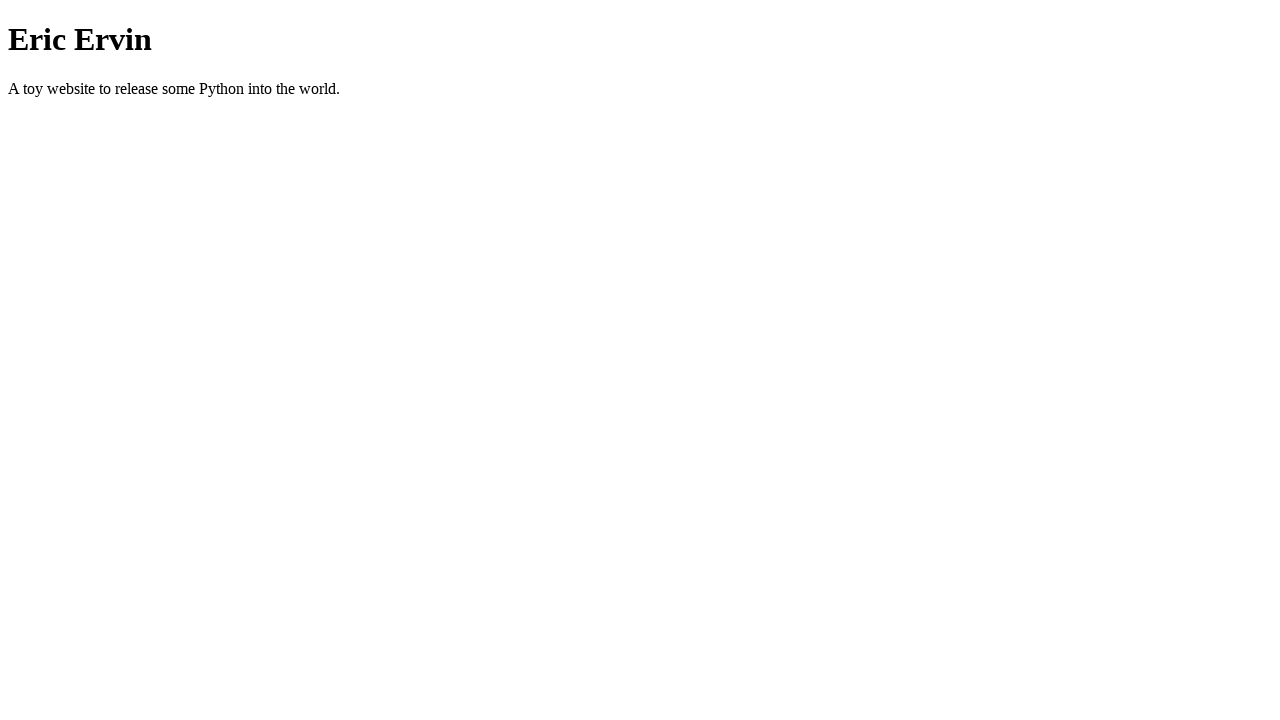

Right-clicked on the hot-spot area to open context menu
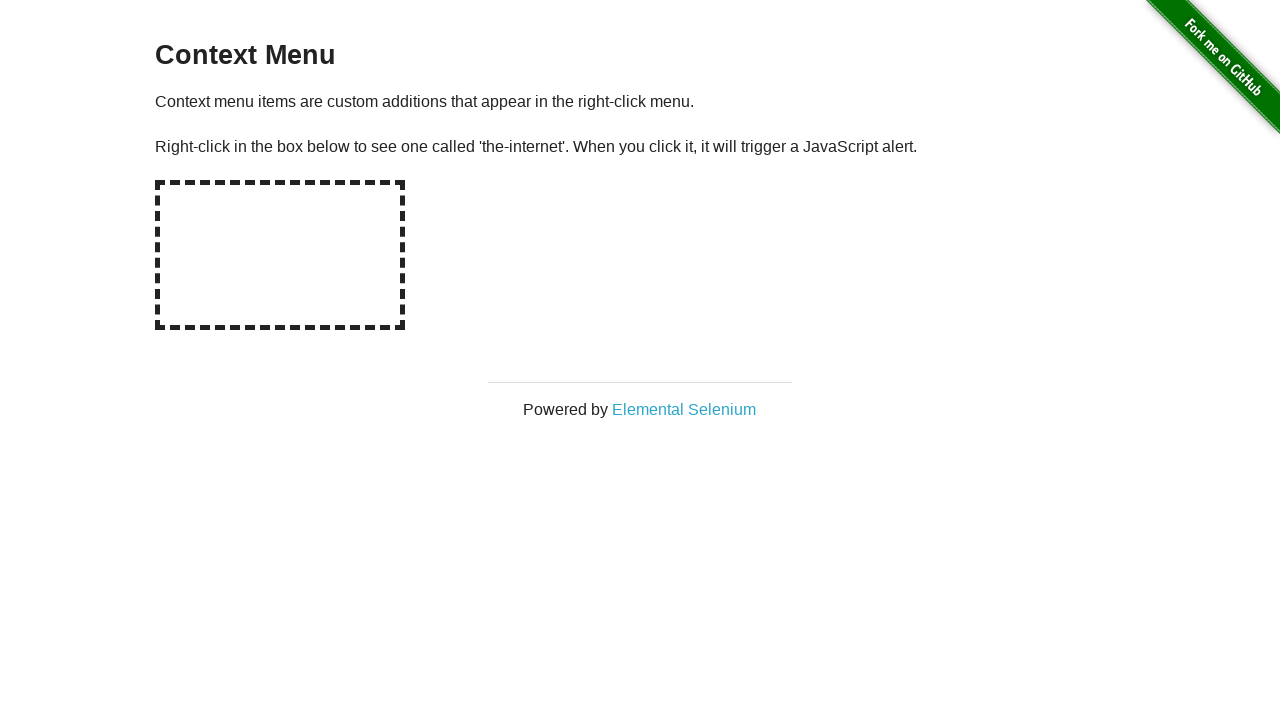

Set up dialog handler to accept alerts
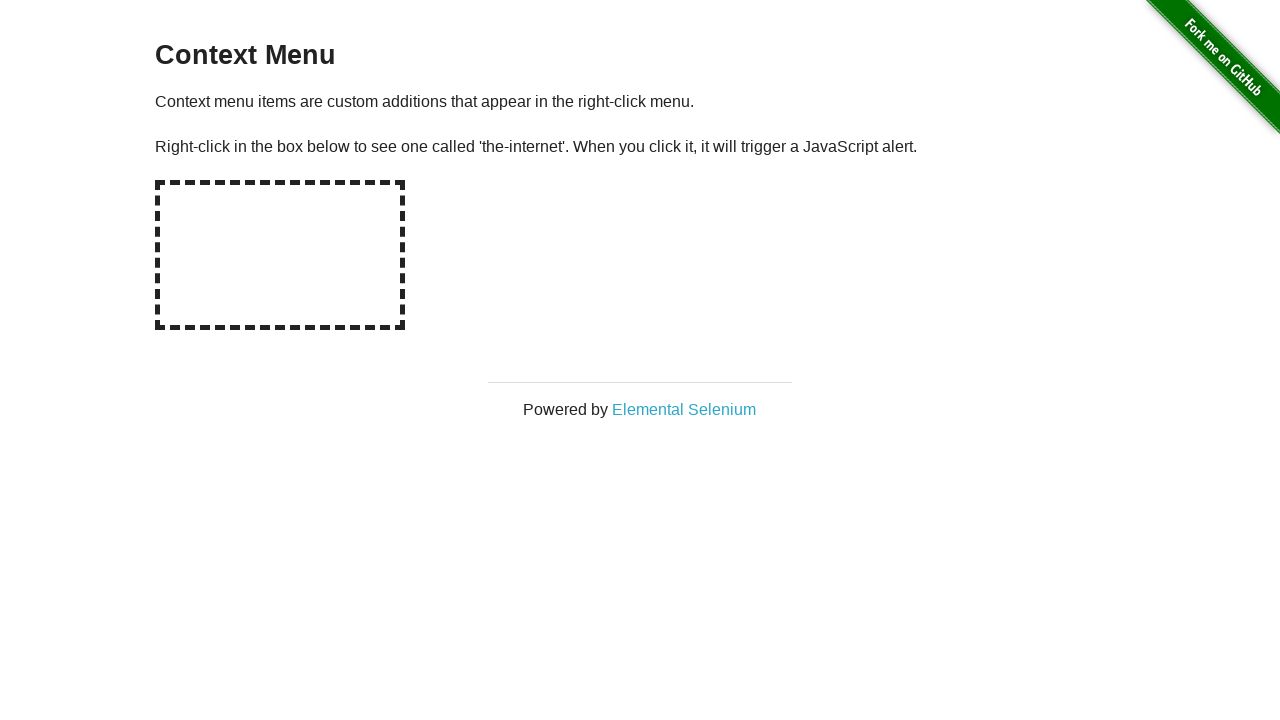

Clicked on Elemental Selenium link which opens in a new tab
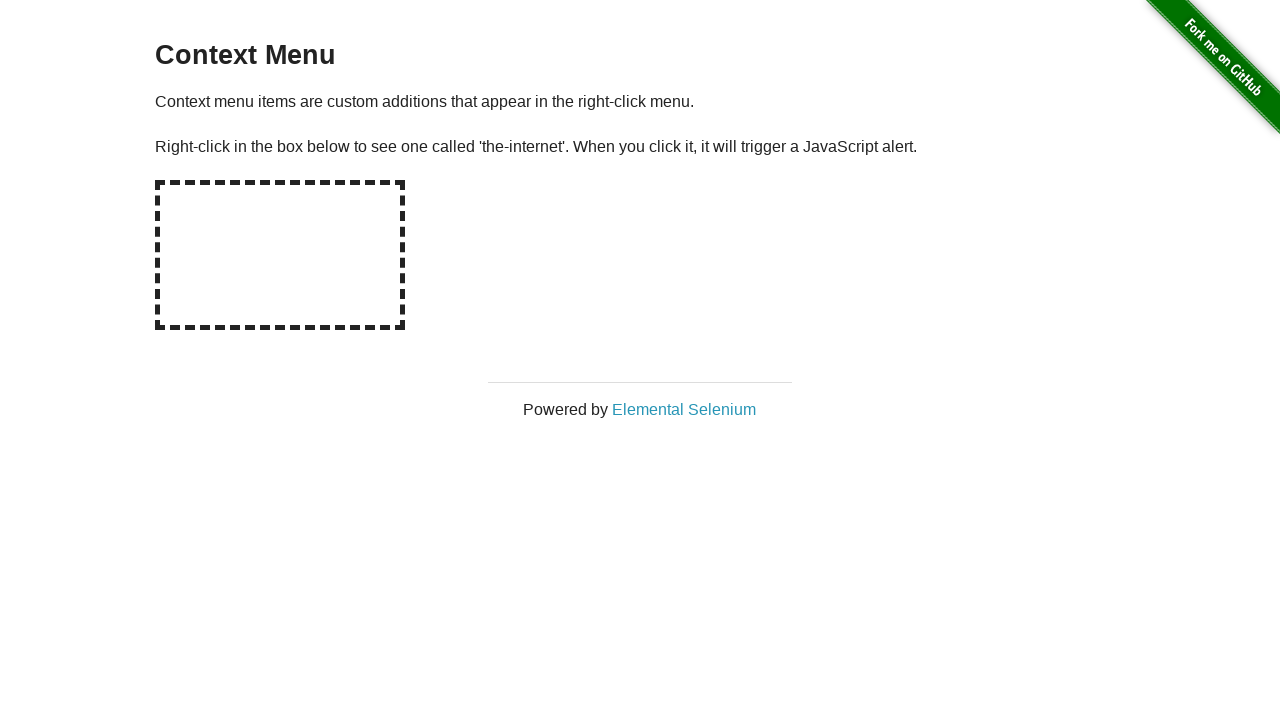

New tab loaded and ready
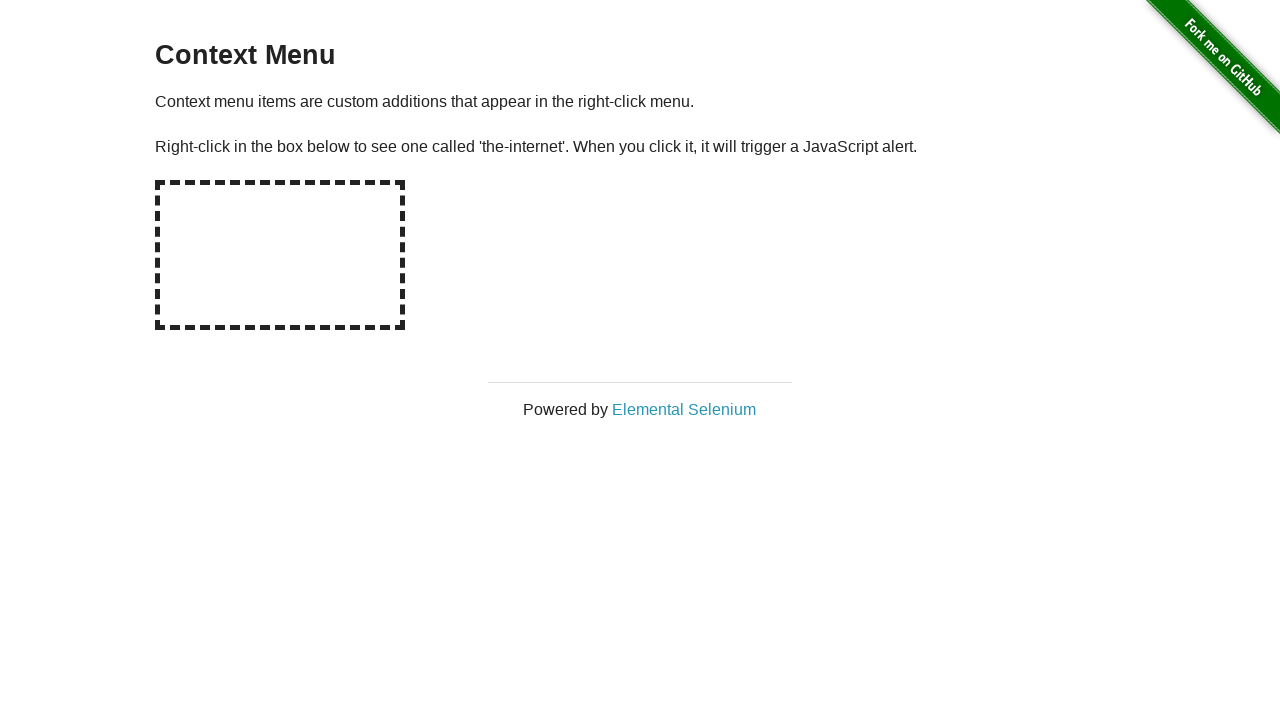

Verified h1 heading 'Elemental Selenium' is visible on new page
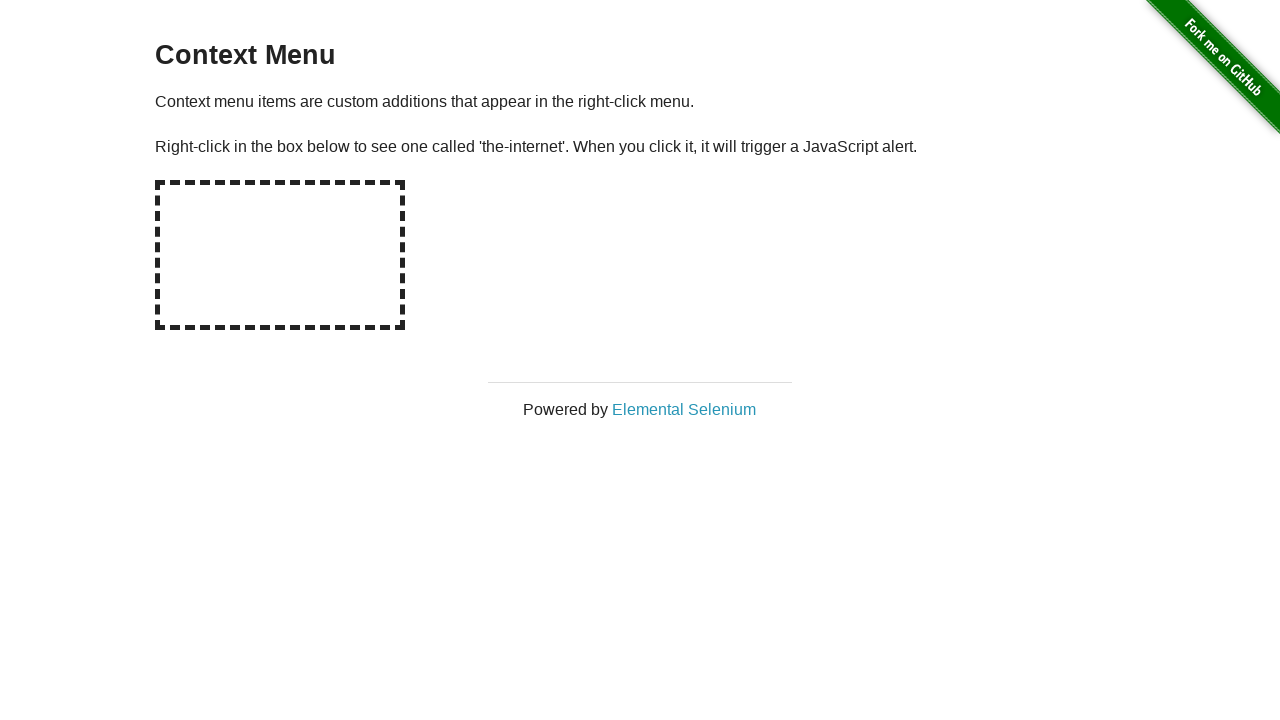

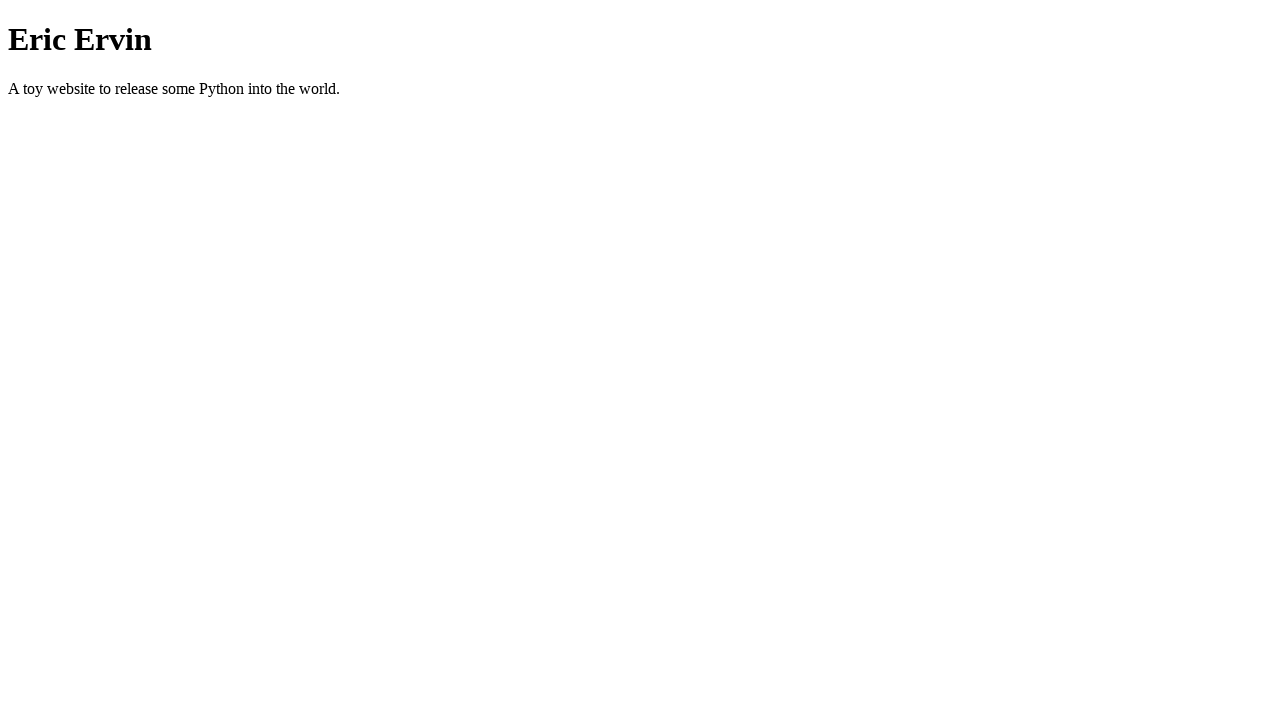